Tests the API mocking demo page by setting up a route mock to intercept the fruits API and return a custom fruit "Melocotón", then verifies the mocked fruit appears on the page.

Starting URL: https://demo.playwright.dev/api-mocking

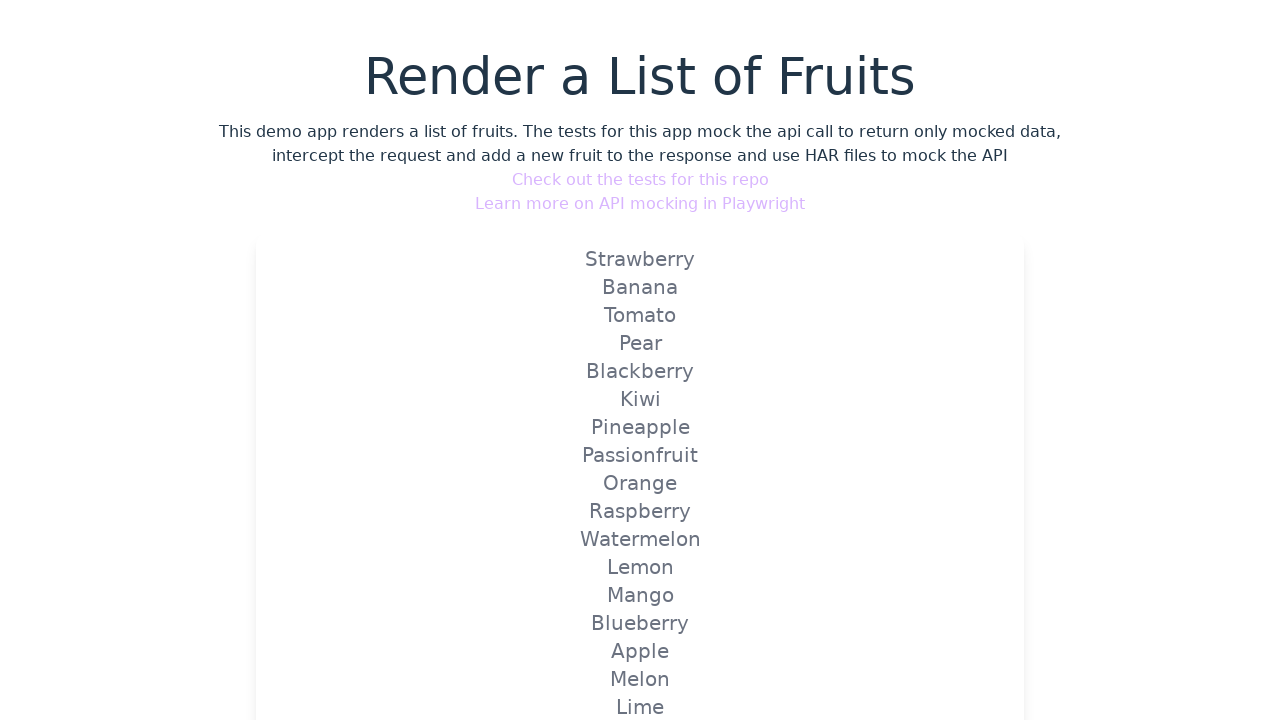

Set up API mock to intercept fruits endpoint and return custom fruit 'Melocotón'
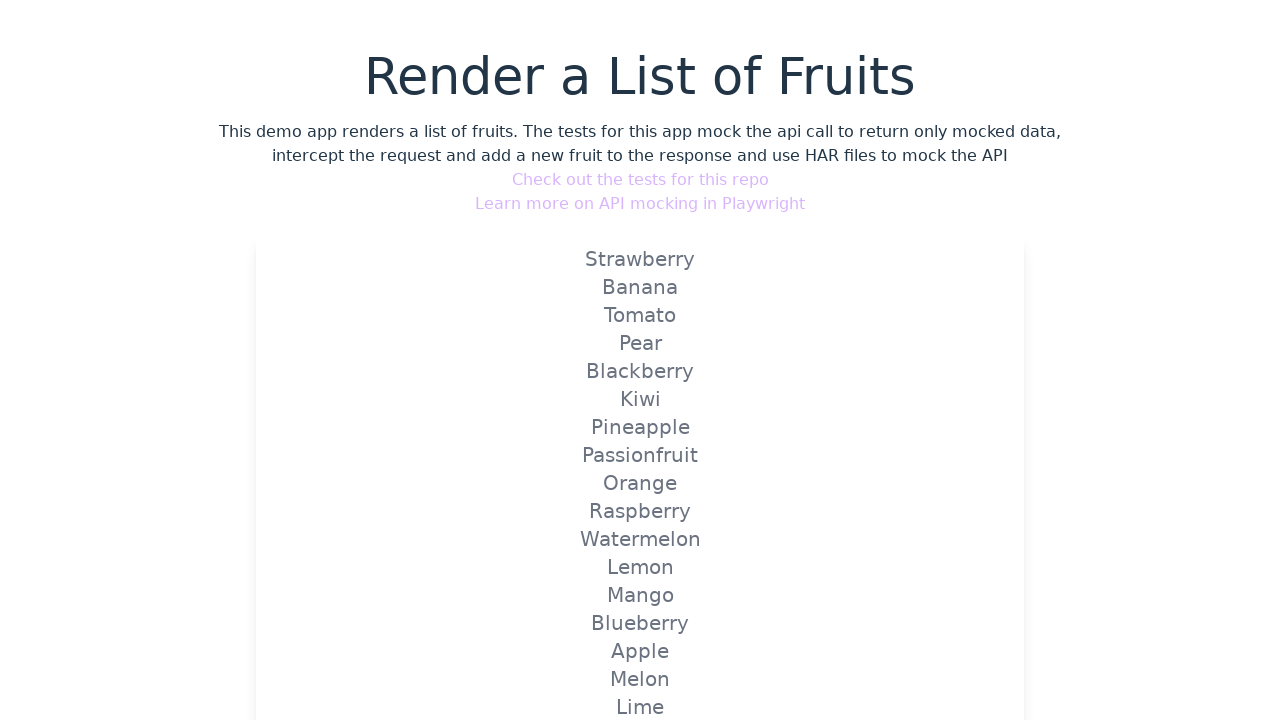

Reloaded page to trigger mocked API response
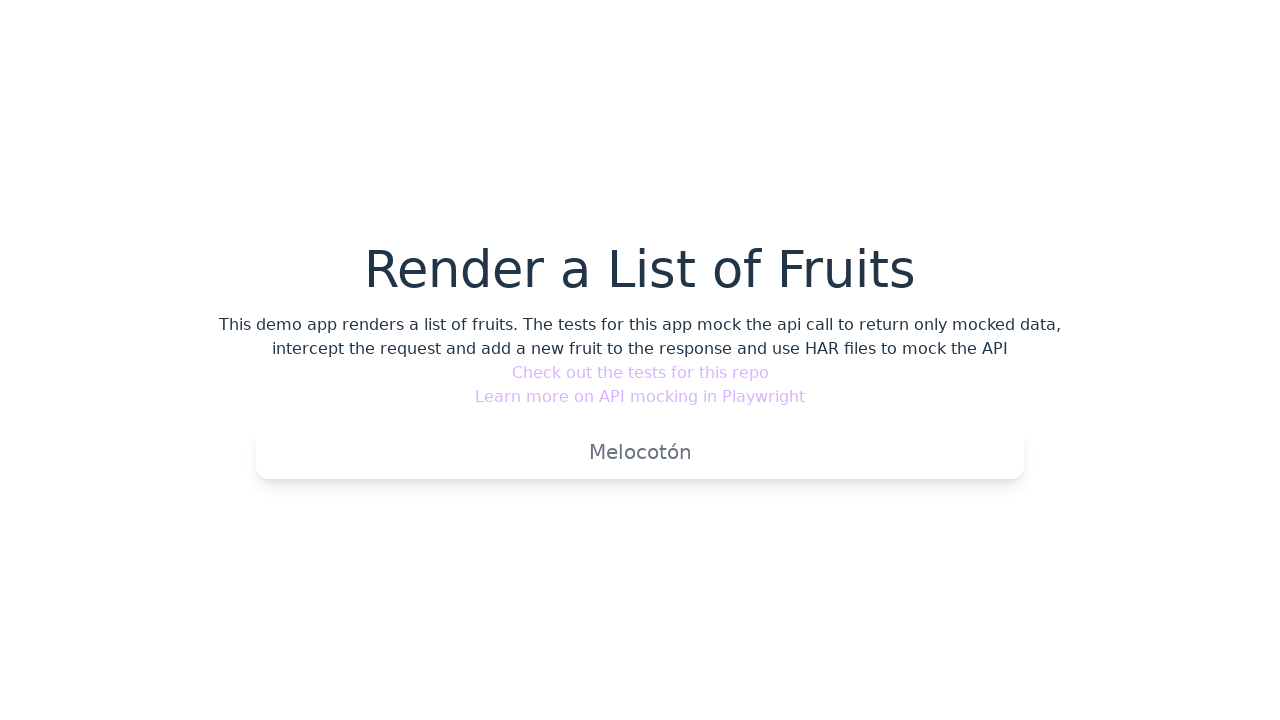

Verified mocked fruit 'Melocotón' is visible on the page
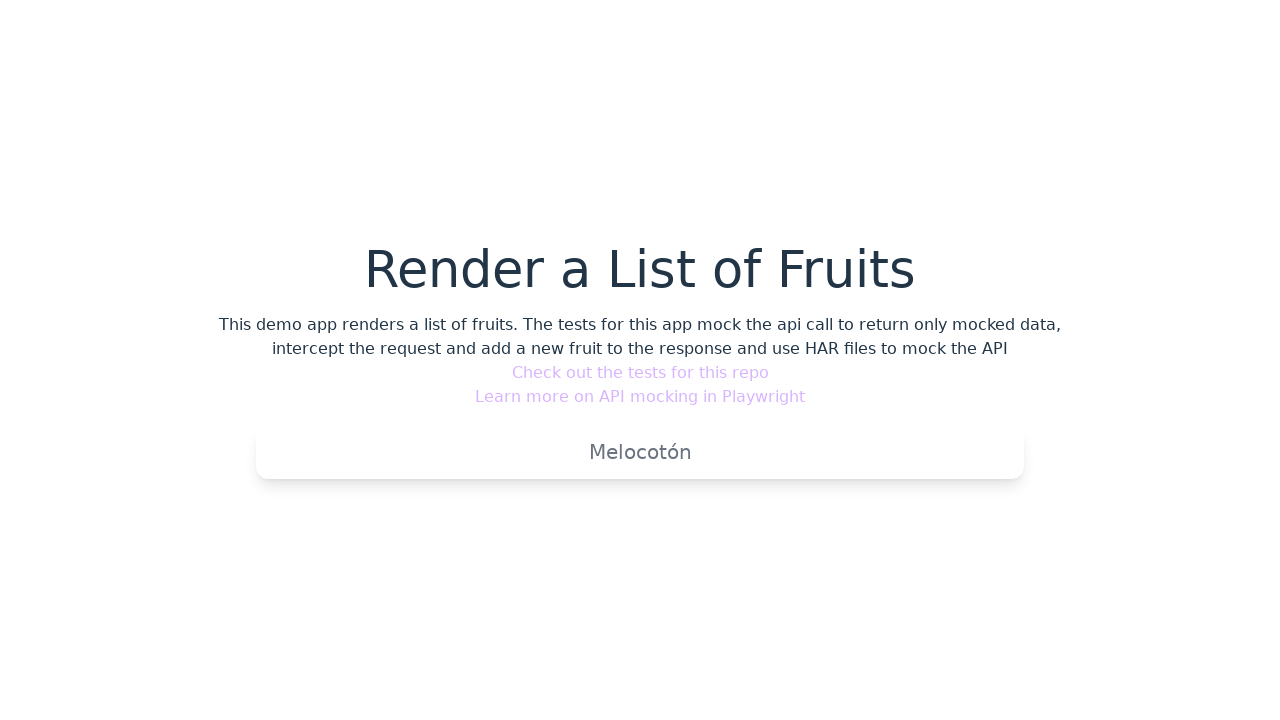

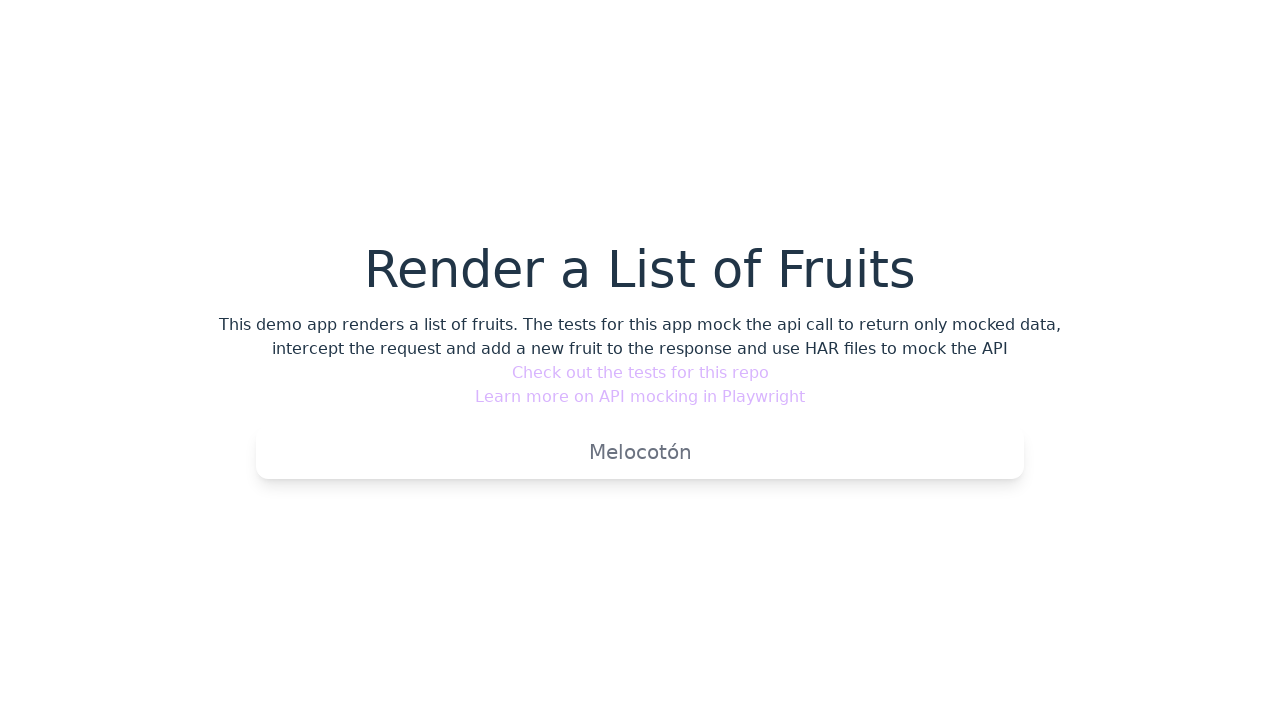